Tests infinite scroll functionality by navigating to a quotes page and scrolling down multiple times to trigger dynamic content loading until no more content is available.

Starting URL: https://quotes.toscrape.com/scroll

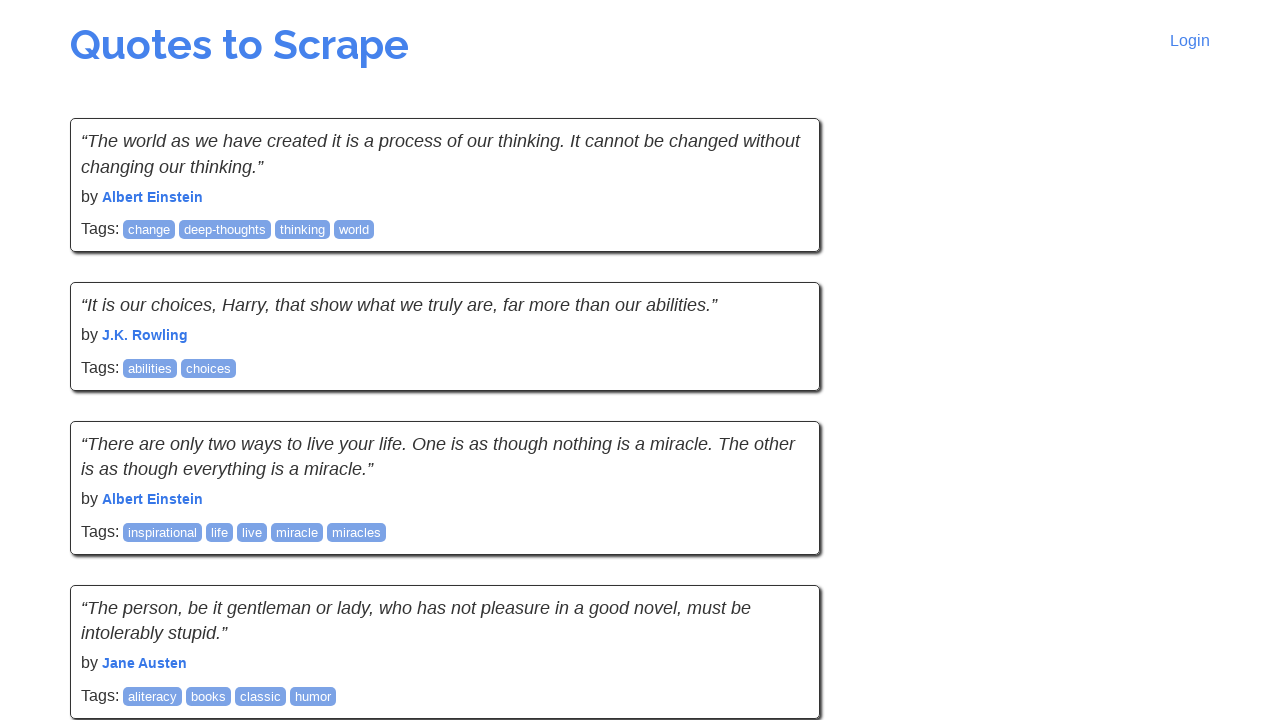

Initial quotes loaded on page
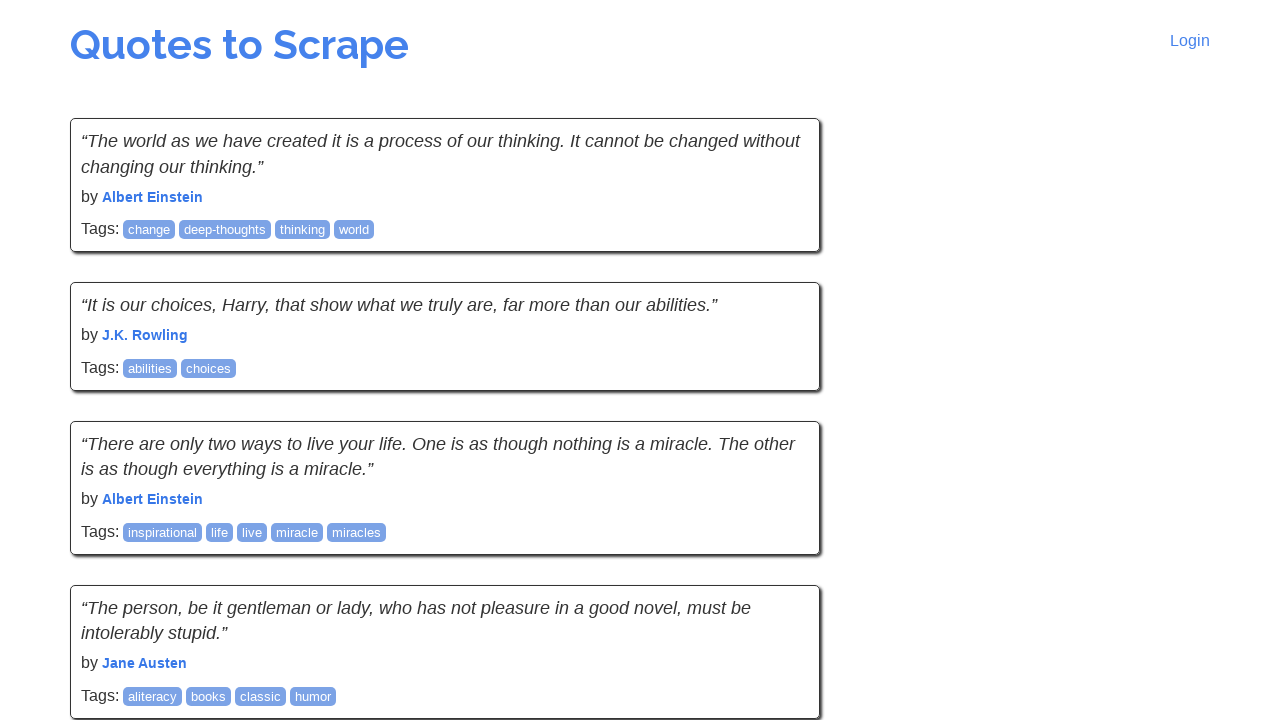

Evaluated initial page height
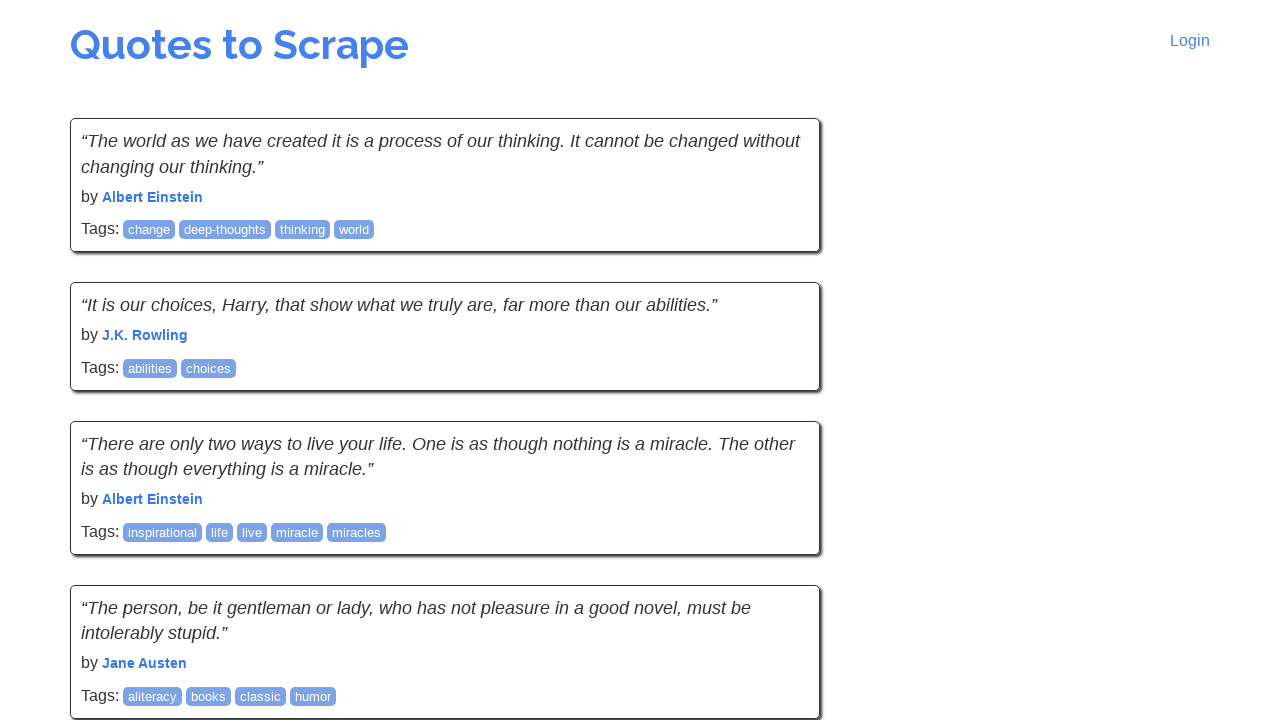

Scrolled to bottom of page (attempt 1)
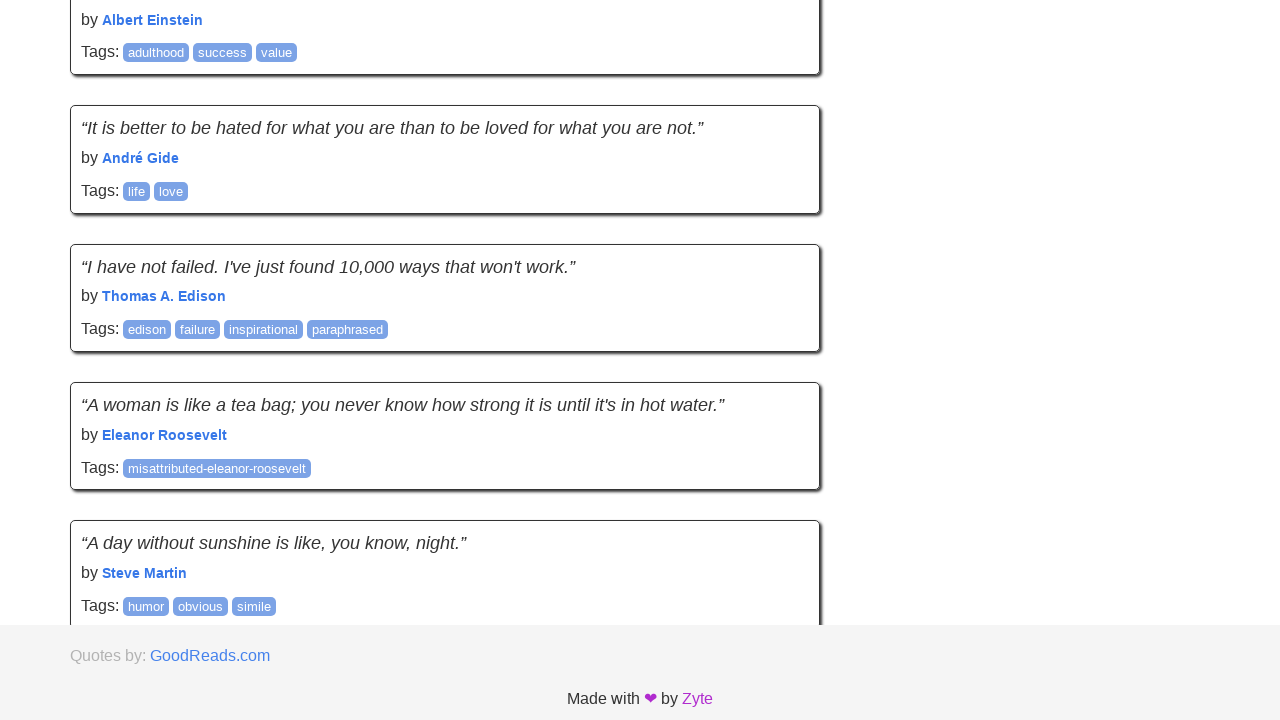

Waited 2 seconds for new content to load
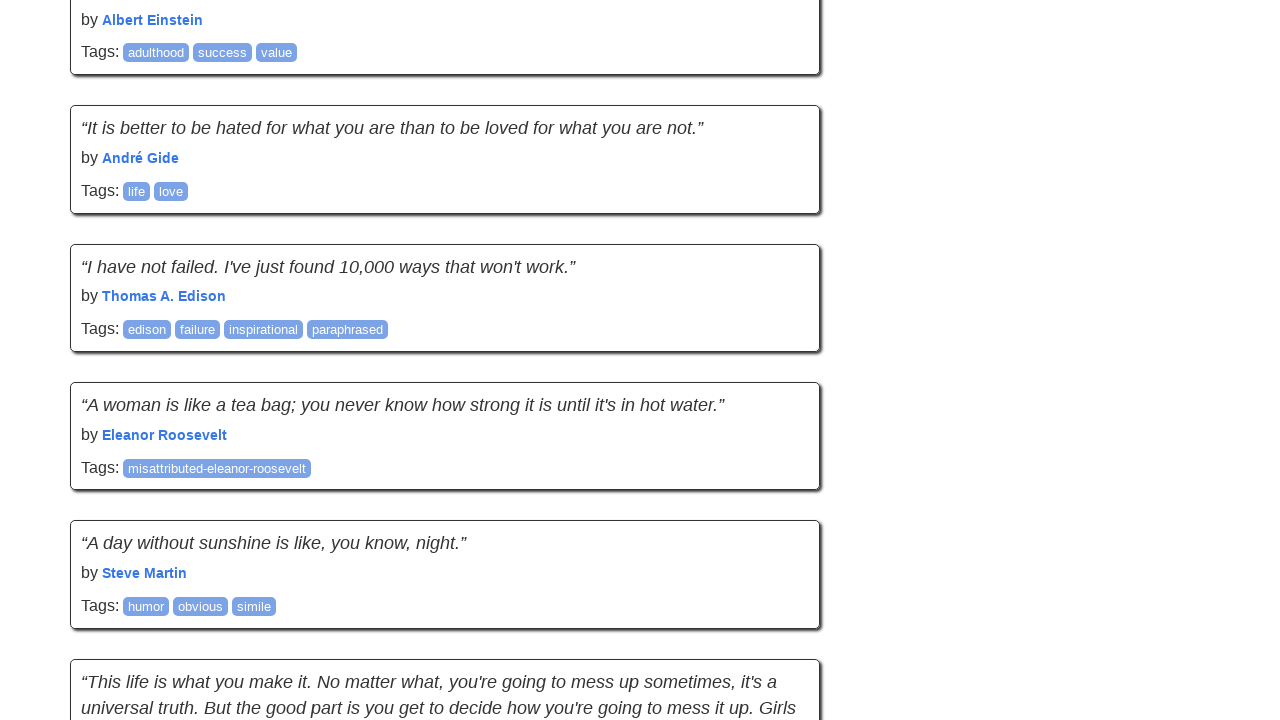

Evaluated new page height after scroll
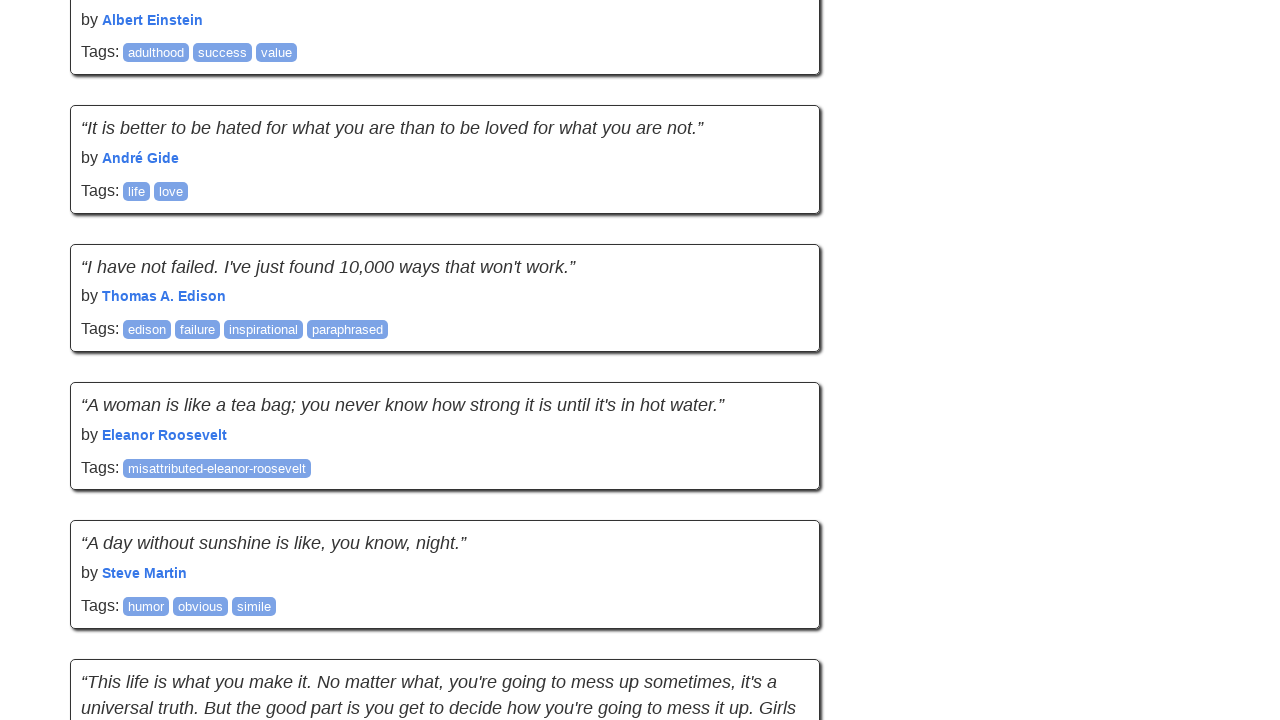

Scrolled to bottom of page (attempt 2)
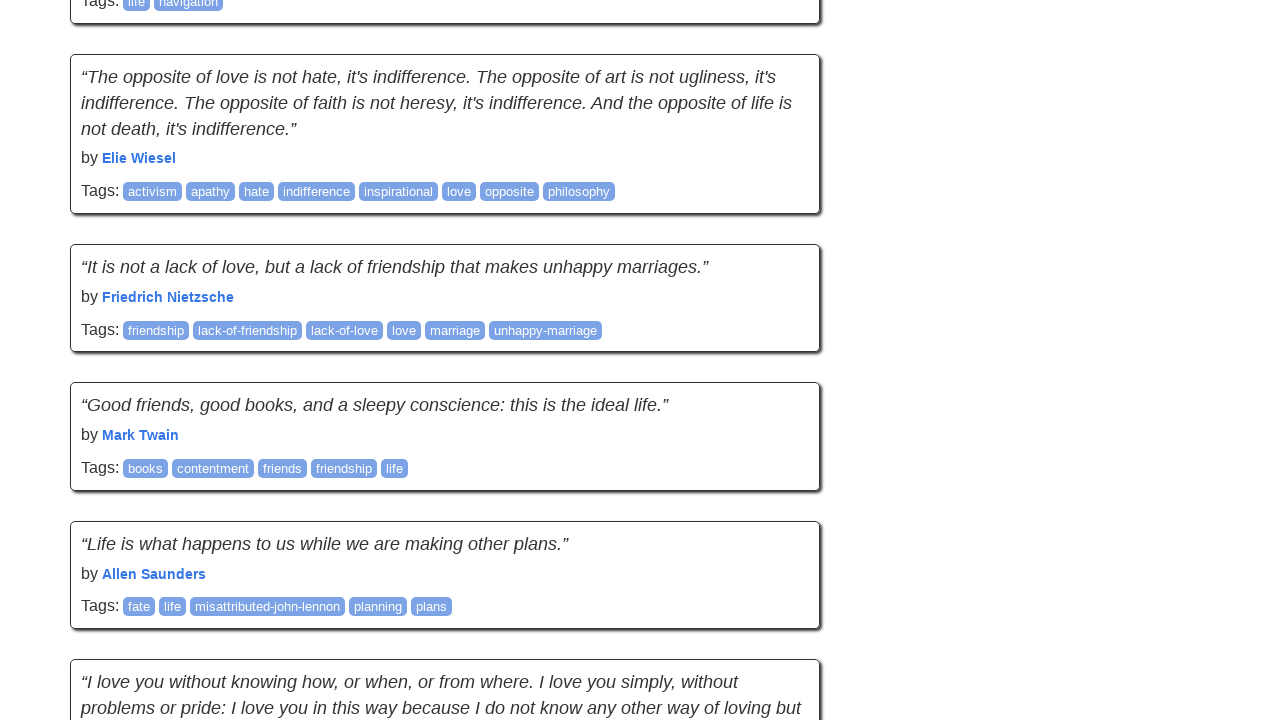

Waited 2 seconds for new content to load
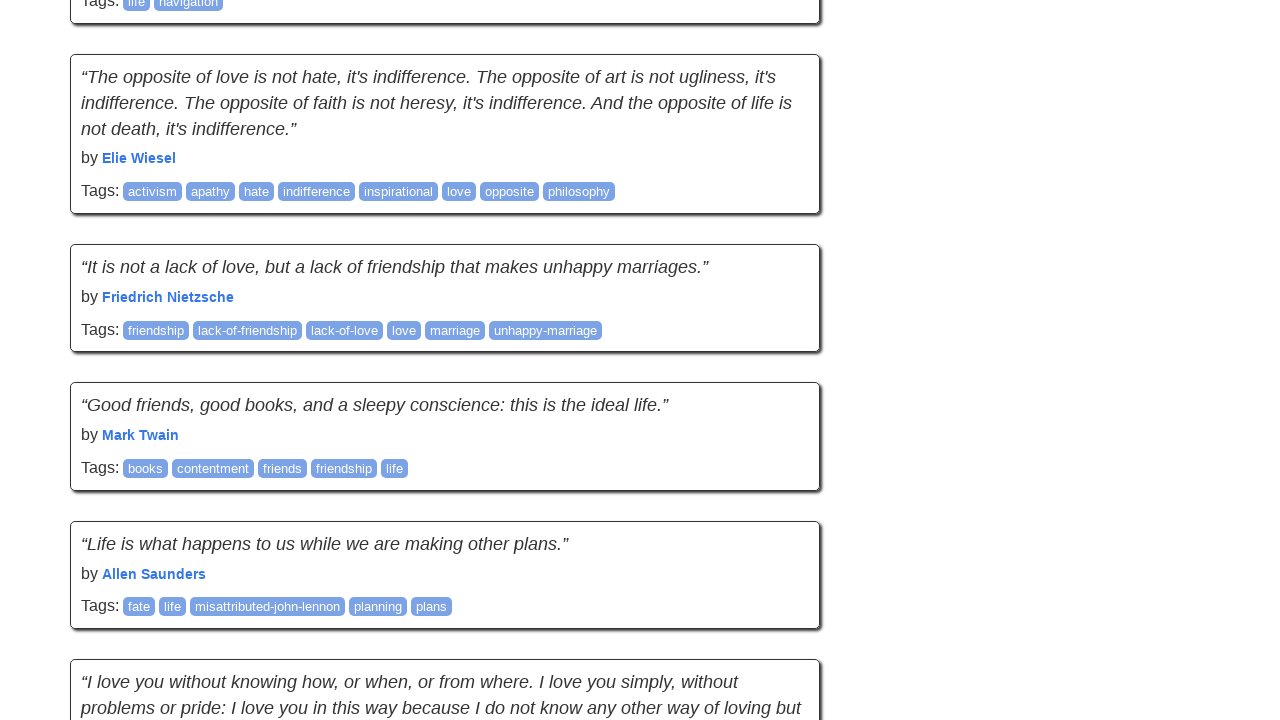

Evaluated new page height after scroll
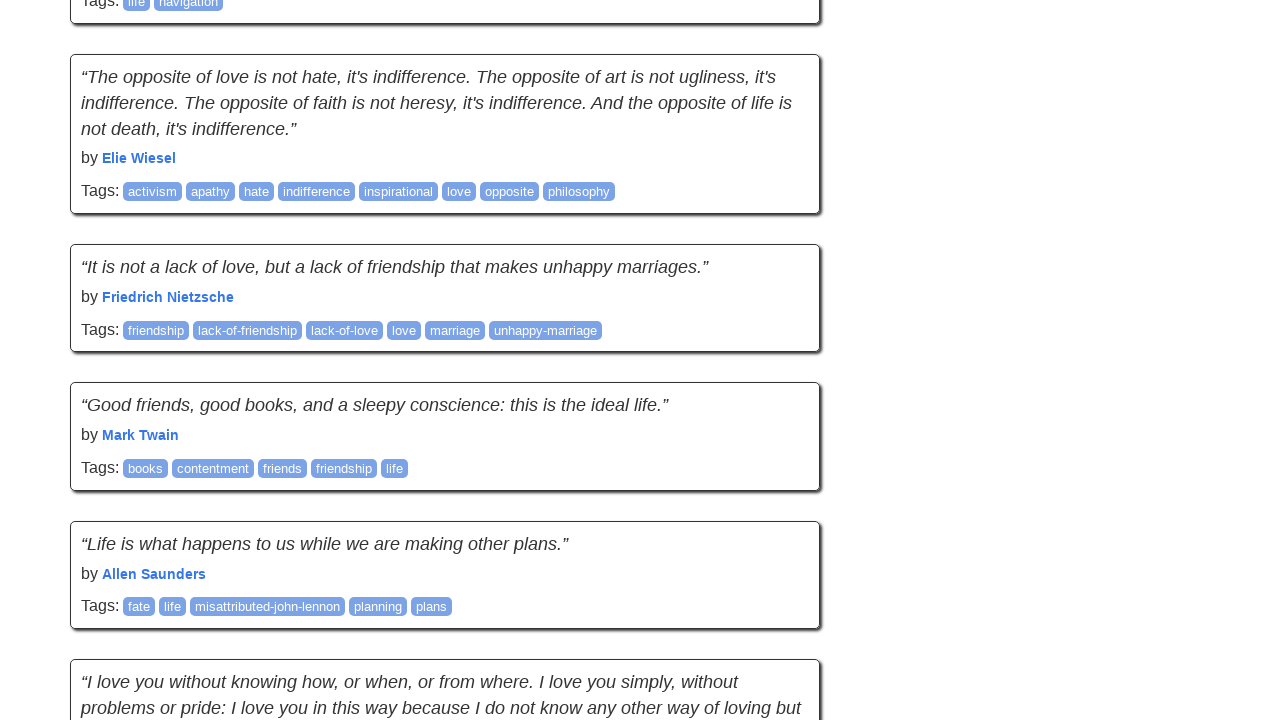

Scrolled to bottom of page (attempt 3)
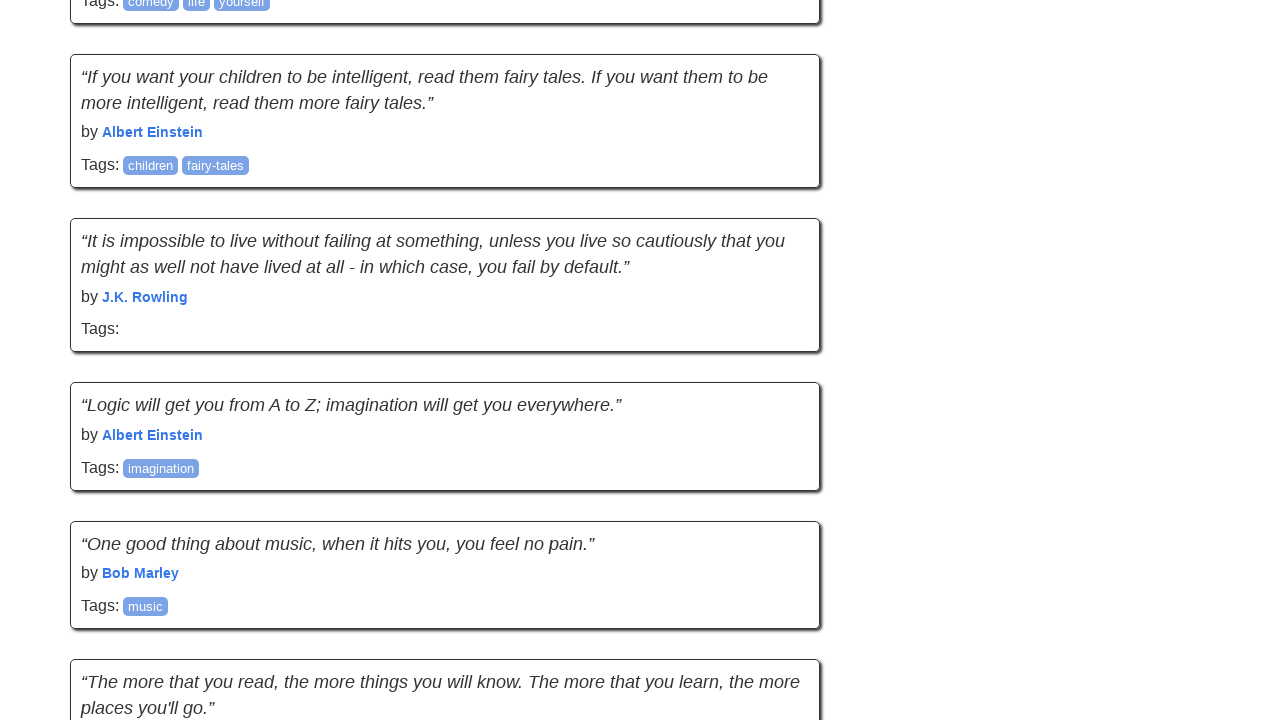

Waited 2 seconds for new content to load
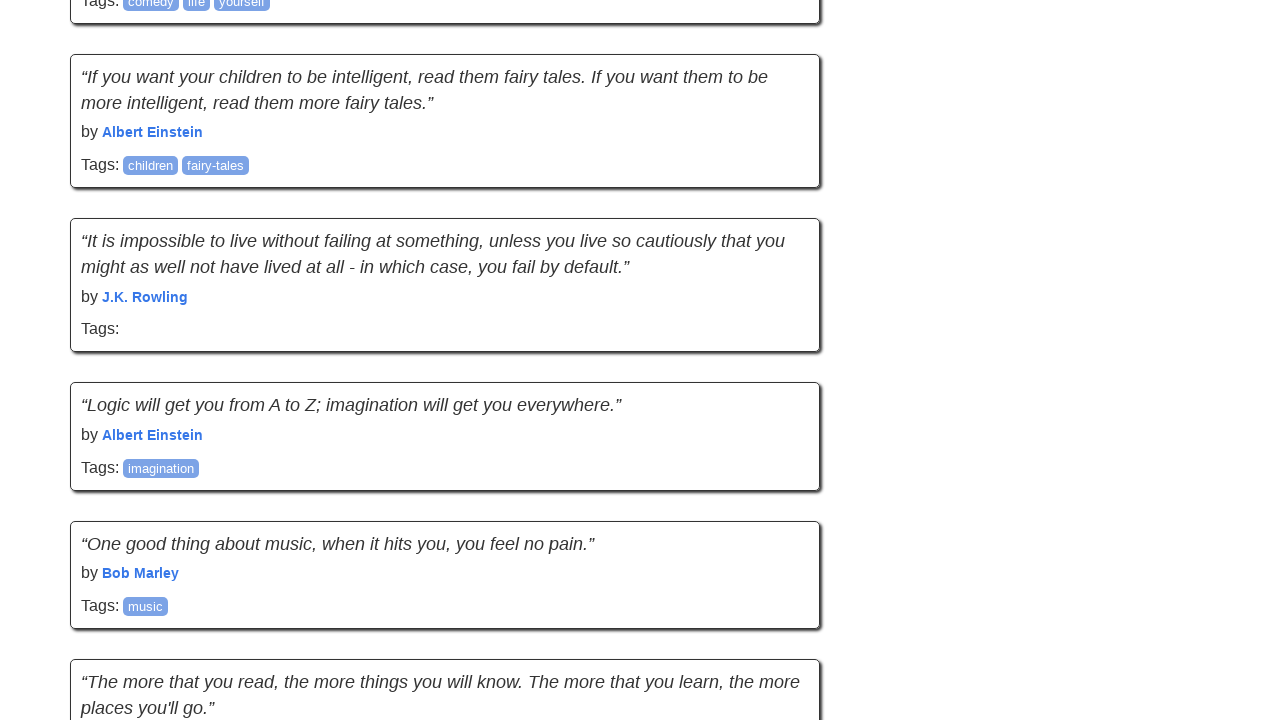

Evaluated new page height after scroll
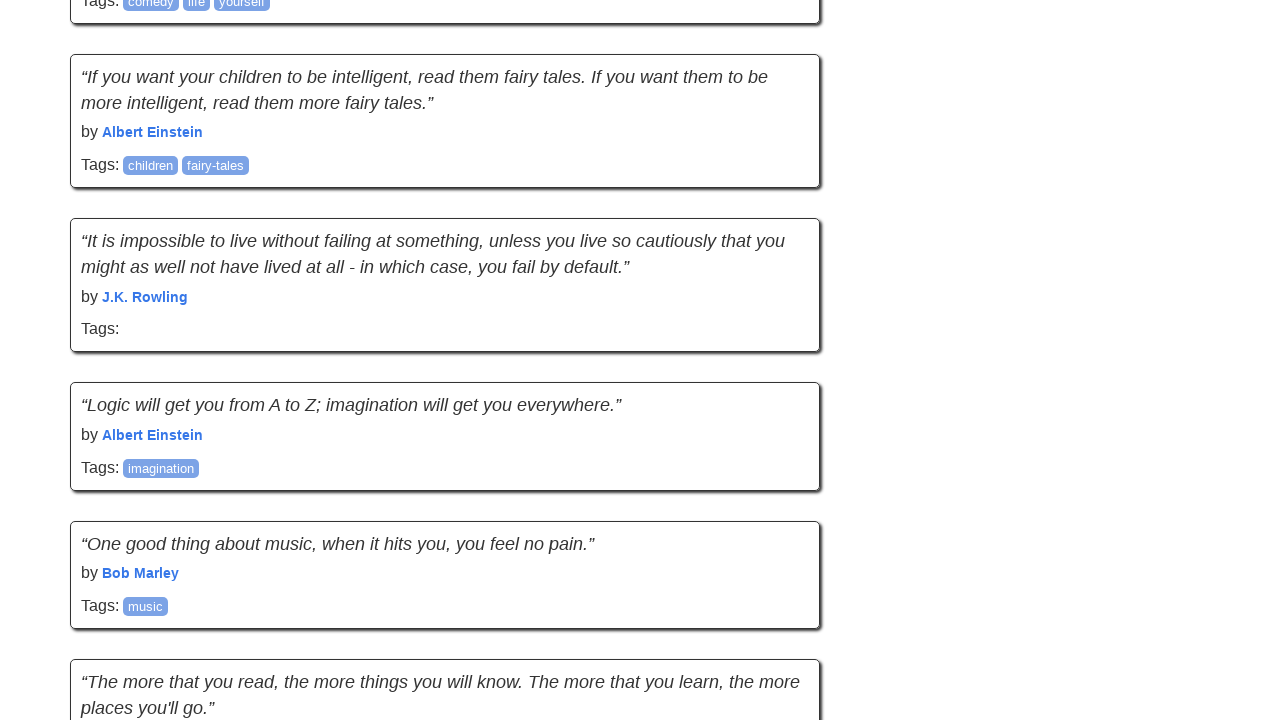

Scrolled to bottom of page (attempt 4)
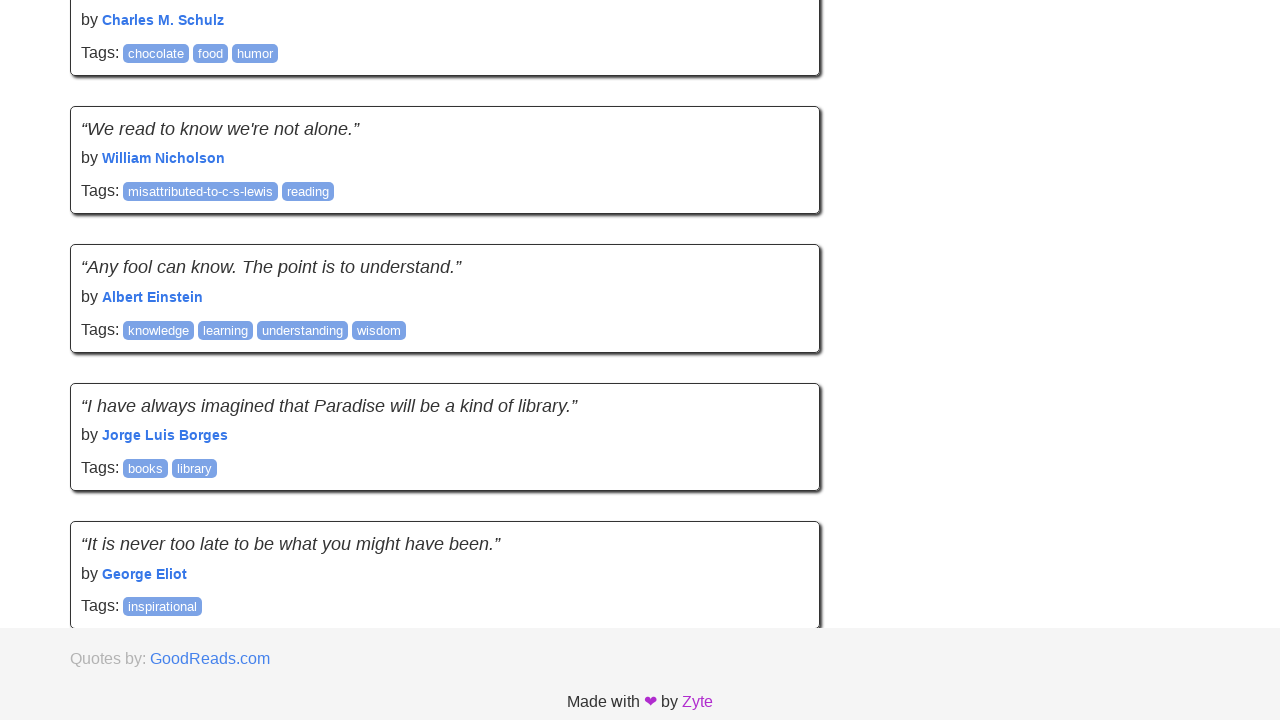

Waited 2 seconds for new content to load
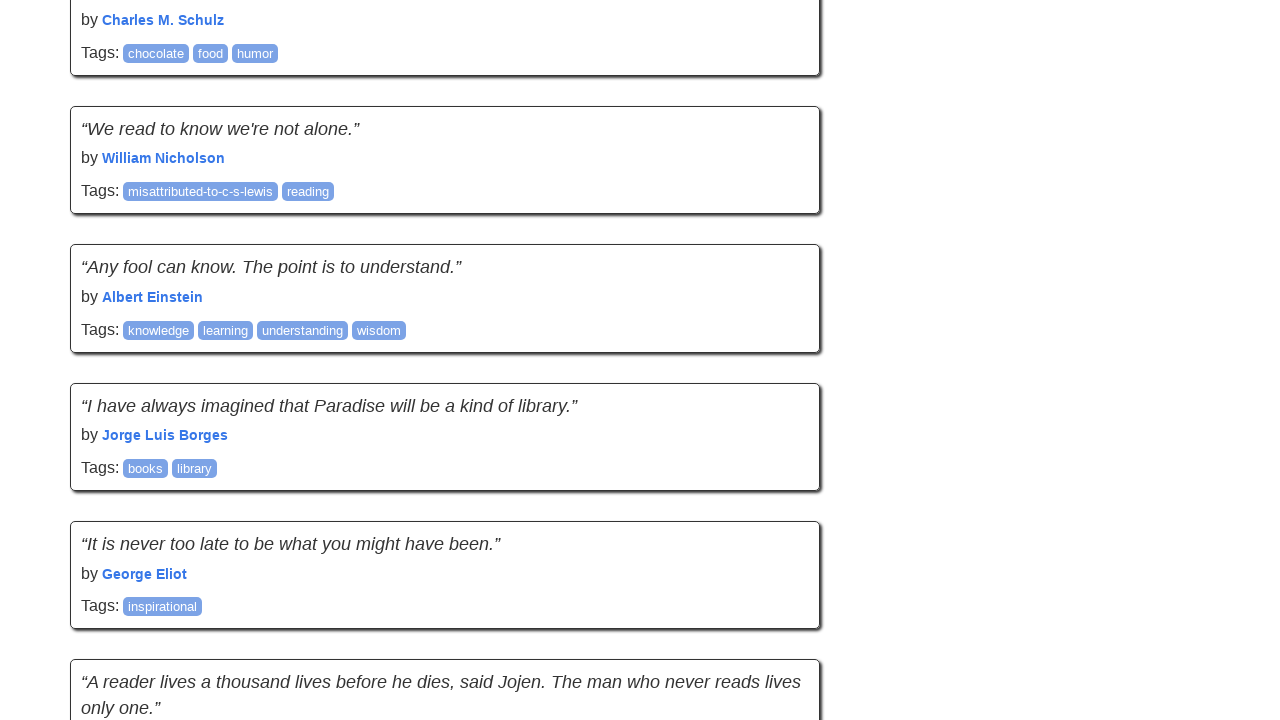

Evaluated new page height after scroll
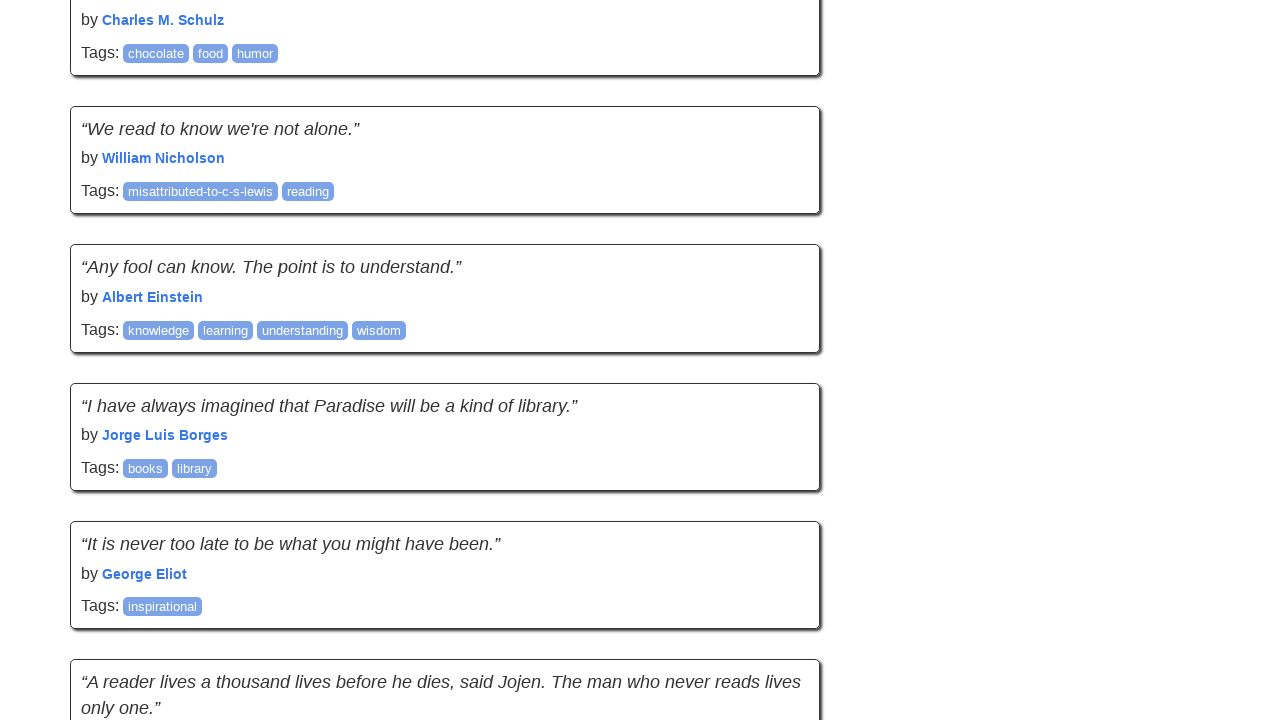

Scrolled to bottom of page (attempt 5)
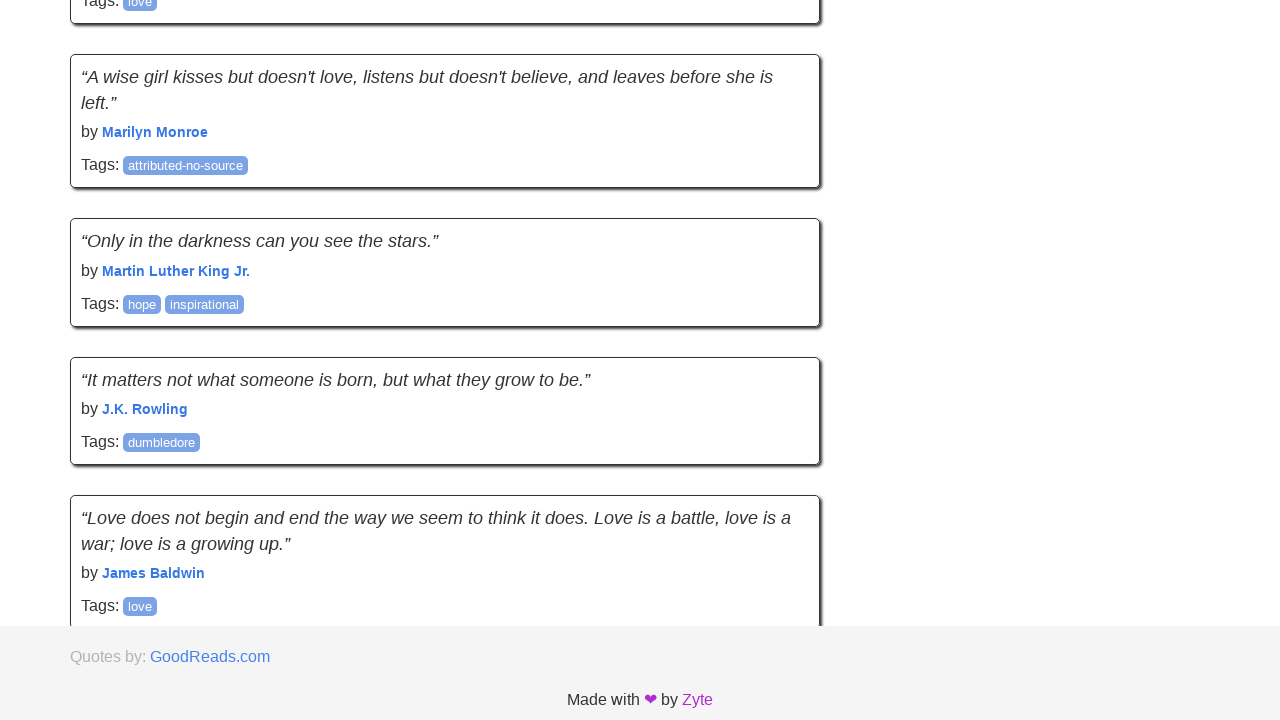

Waited 2 seconds for new content to load
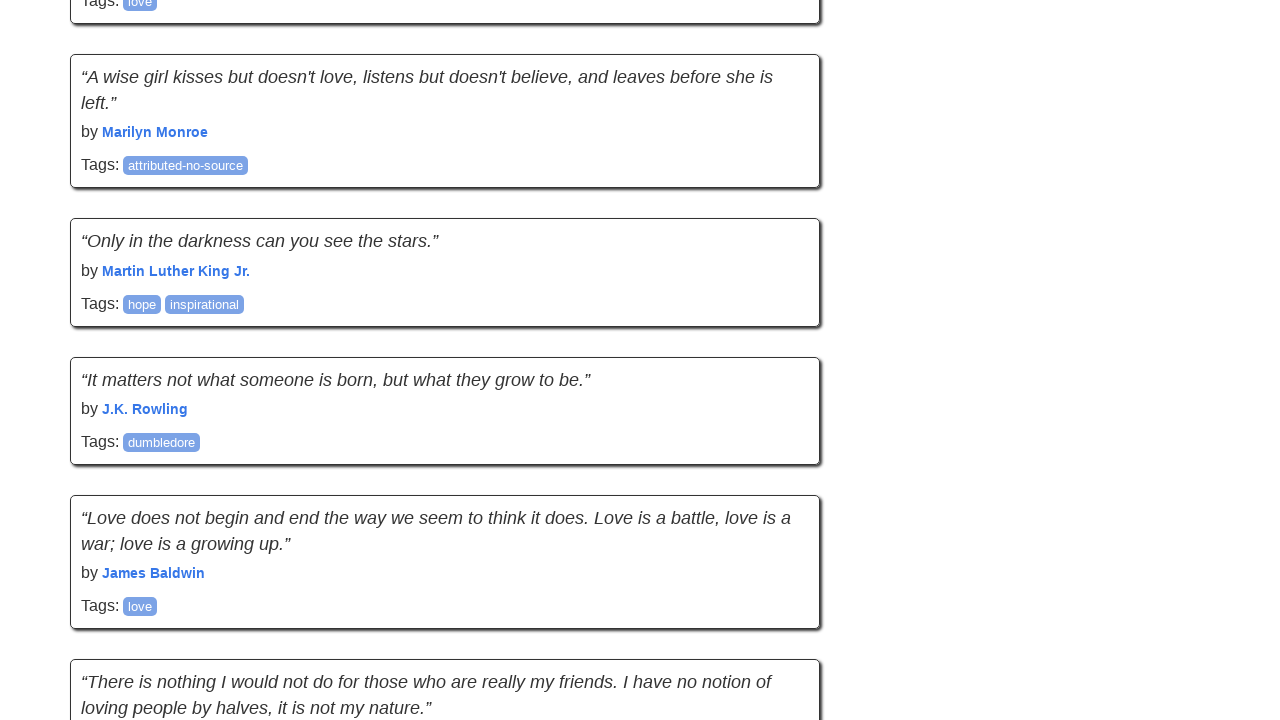

Evaluated new page height after scroll
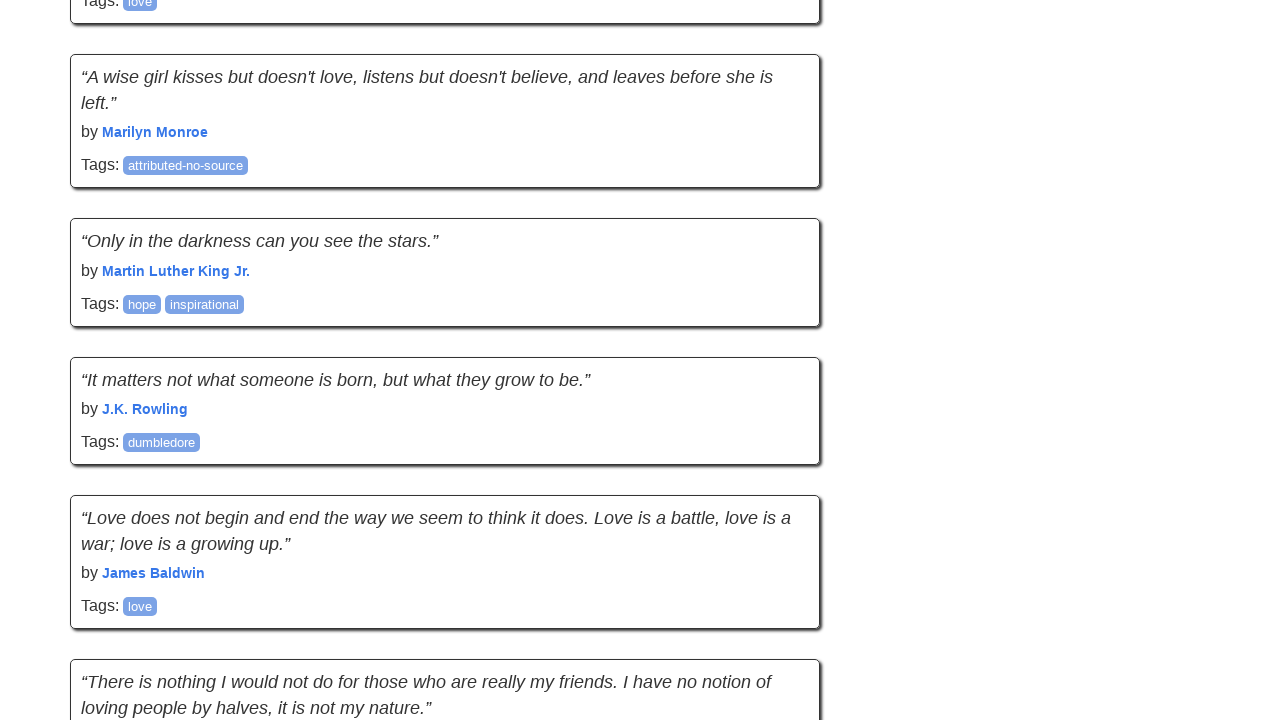

Scrolled to bottom of page (attempt 6)
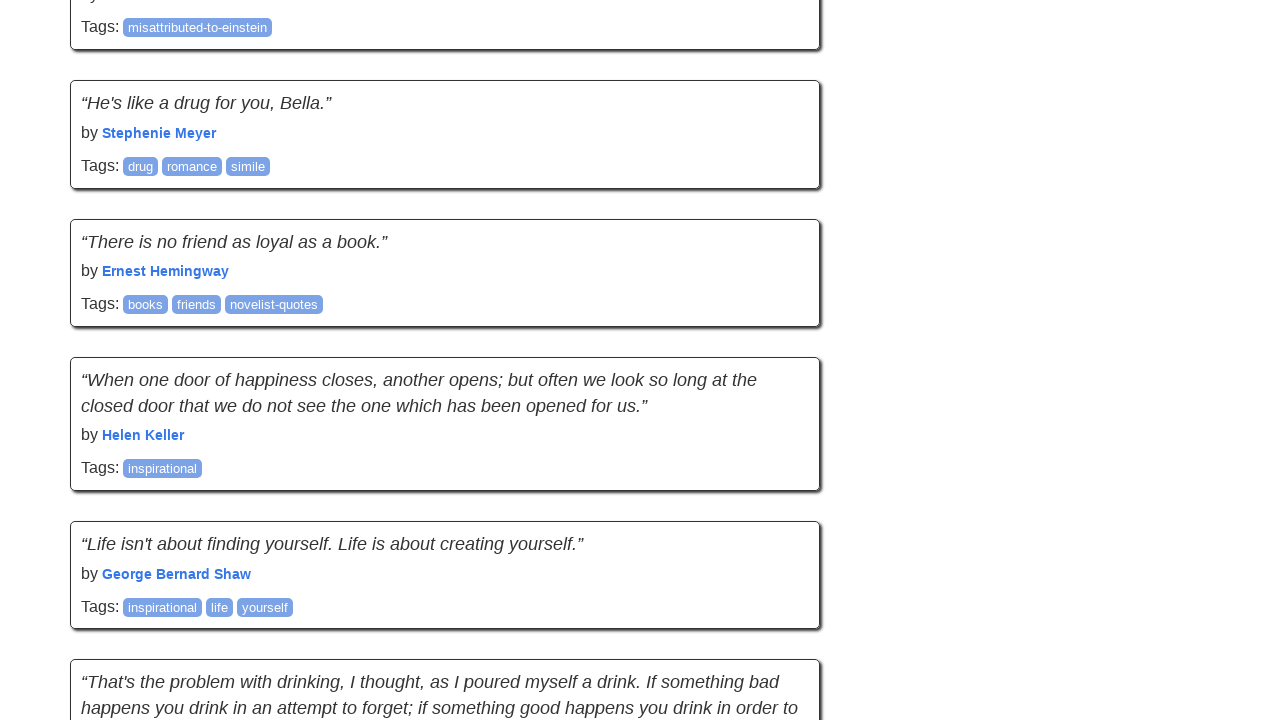

Waited 2 seconds for new content to load
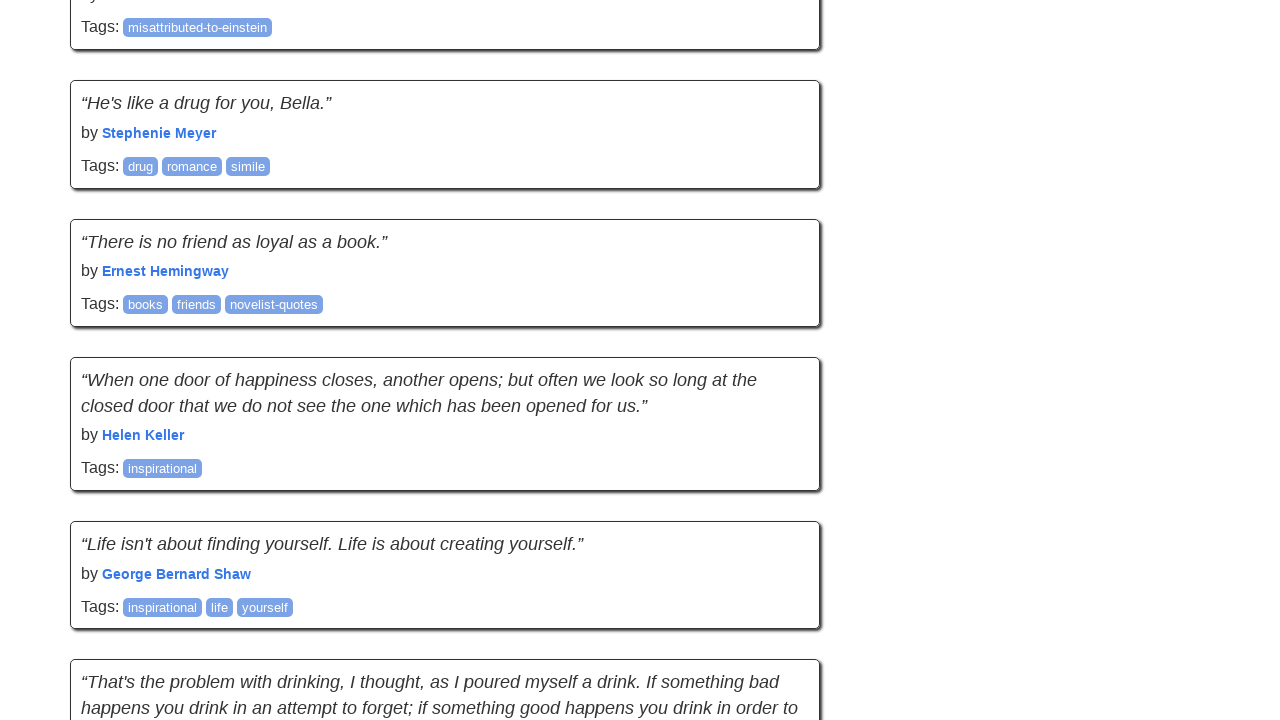

Evaluated new page height after scroll
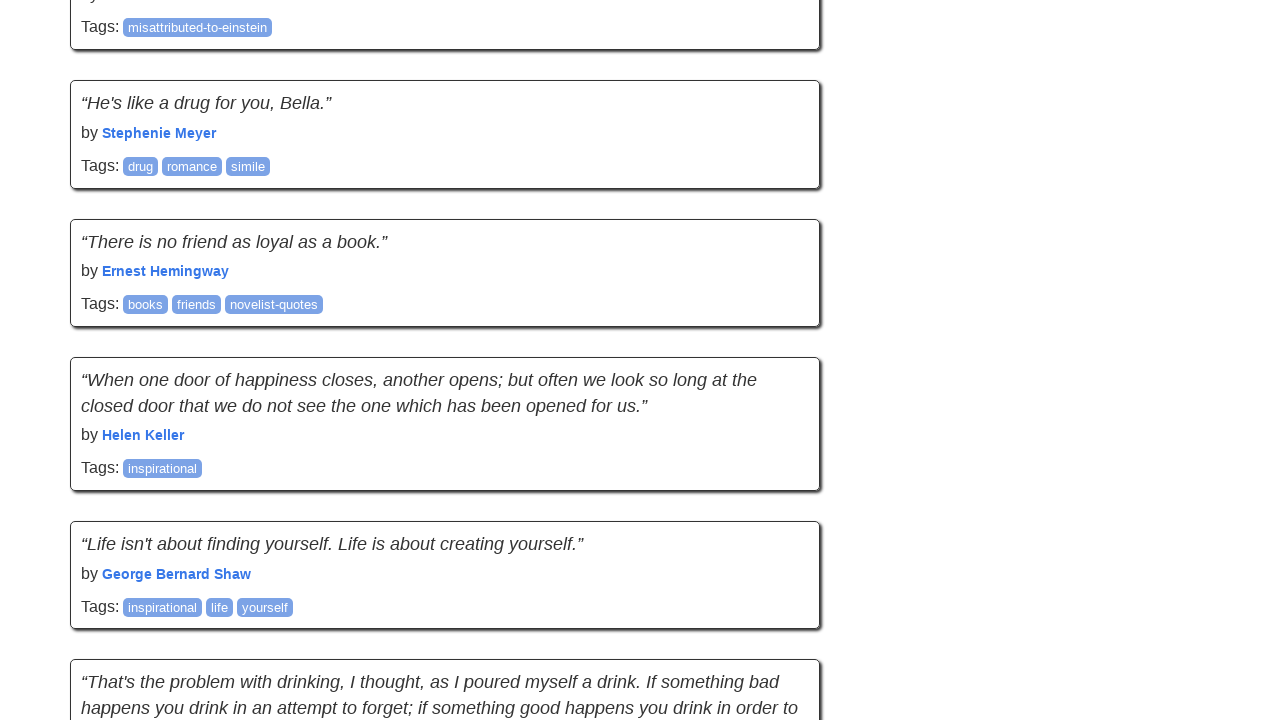

Scrolled to bottom of page (attempt 7)
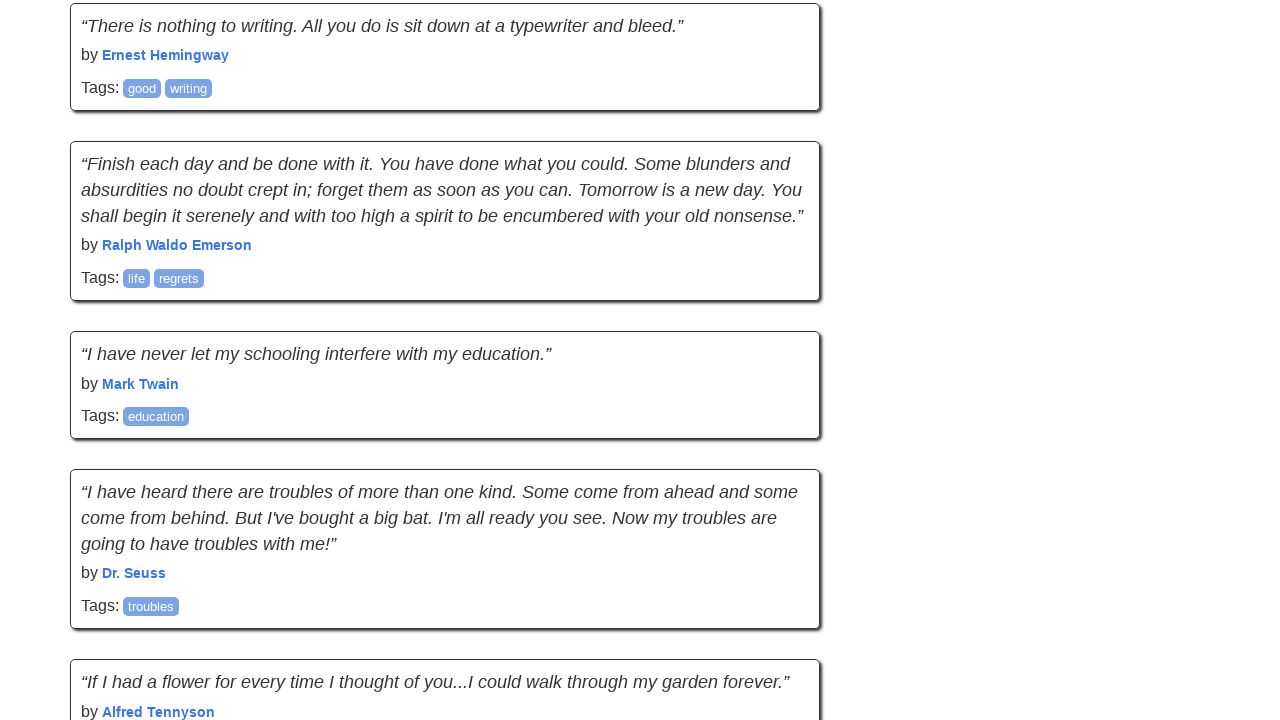

Waited 2 seconds for new content to load
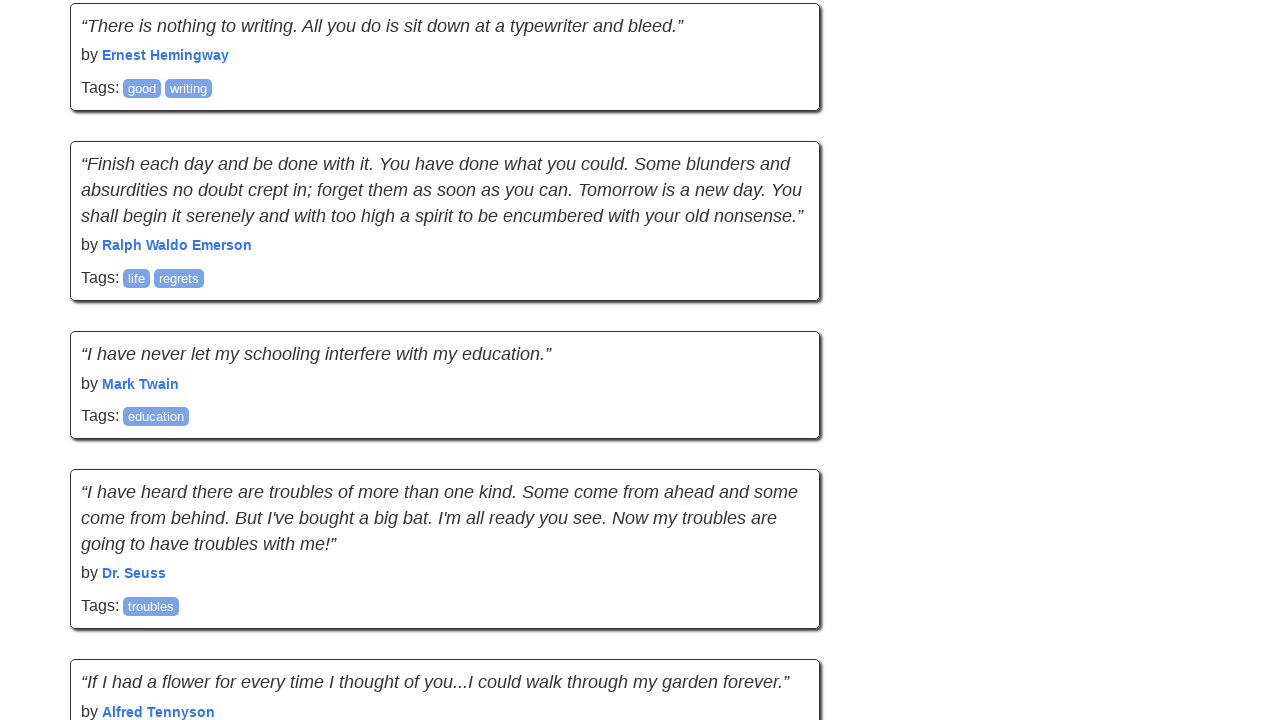

Evaluated new page height after scroll
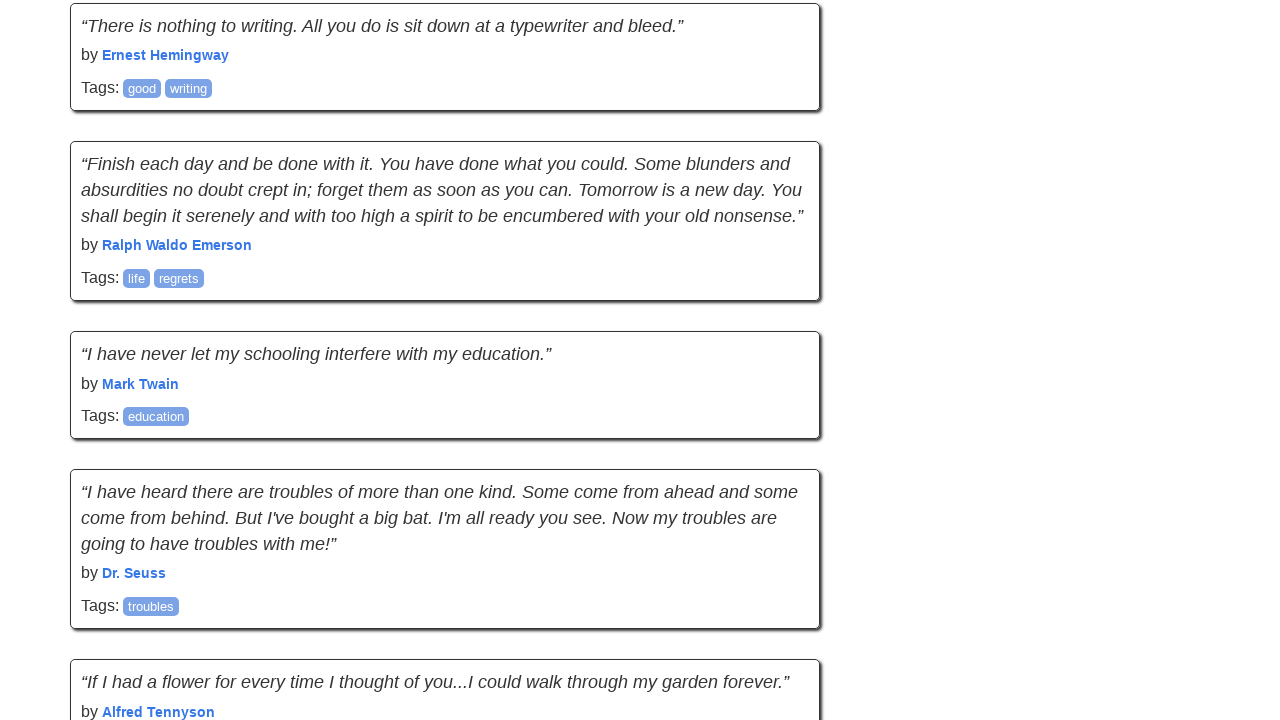

Scrolled to bottom of page (attempt 8)
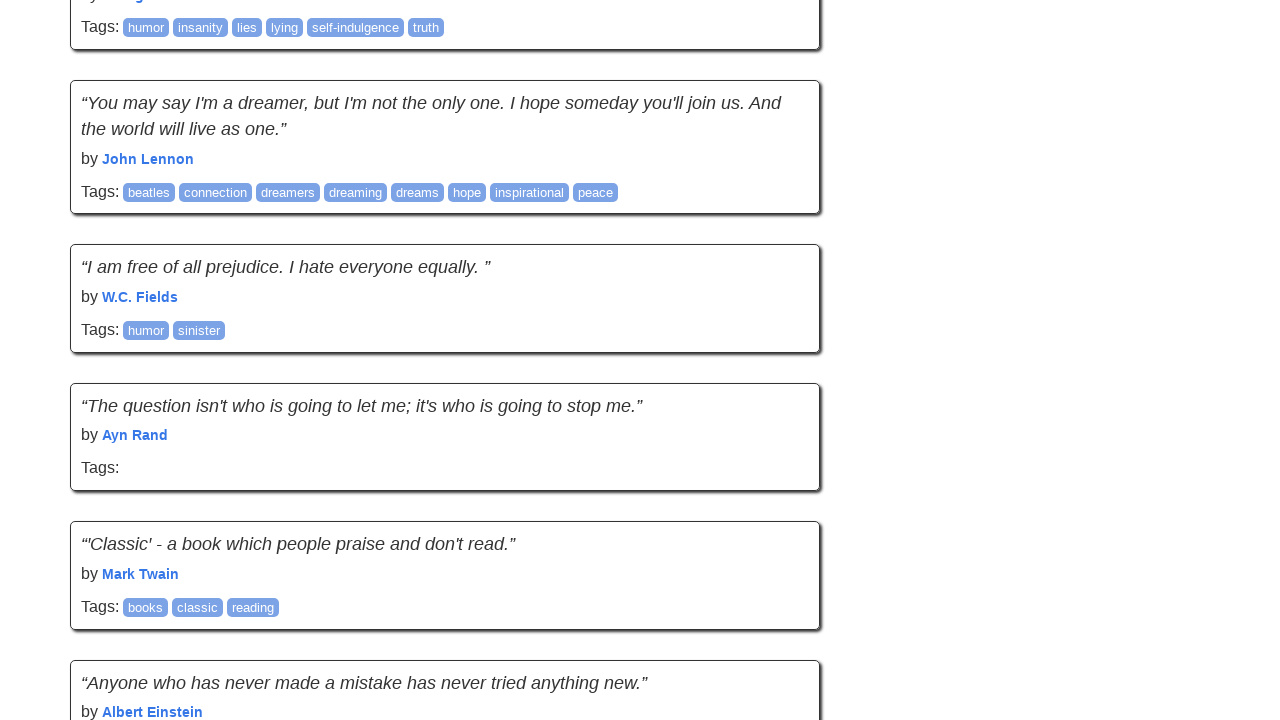

Waited 2 seconds for new content to load
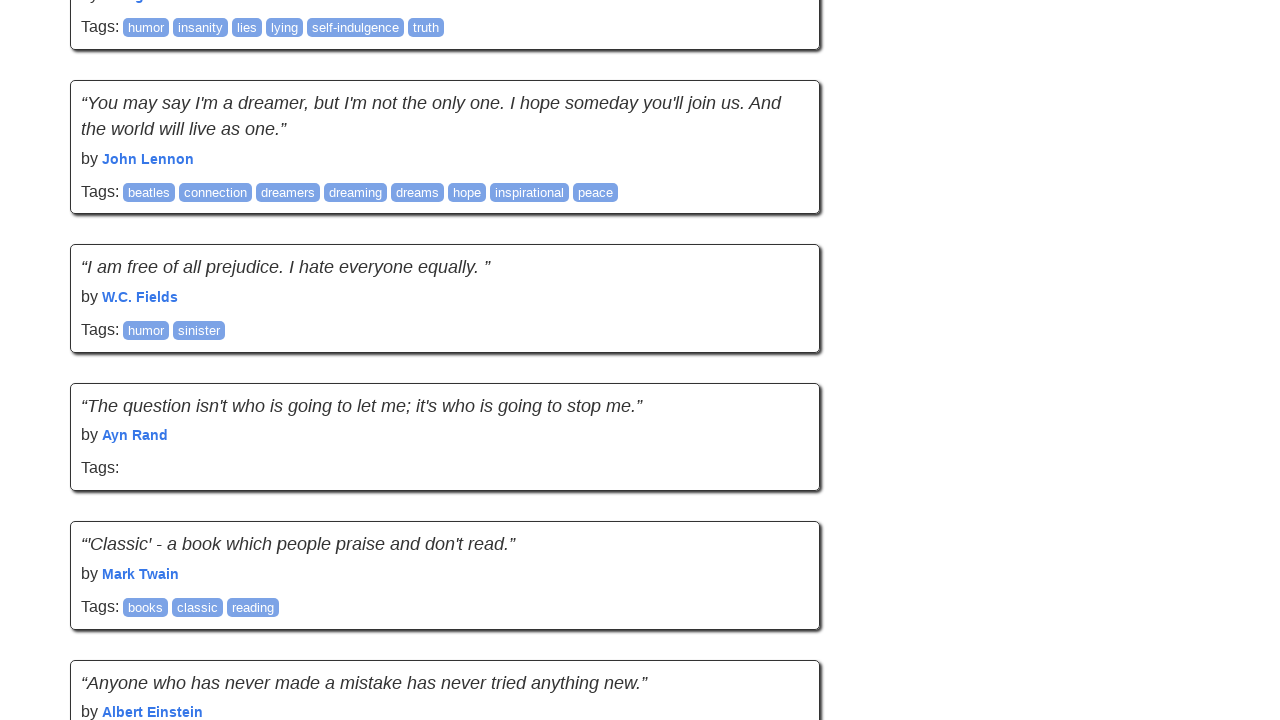

Evaluated new page height after scroll
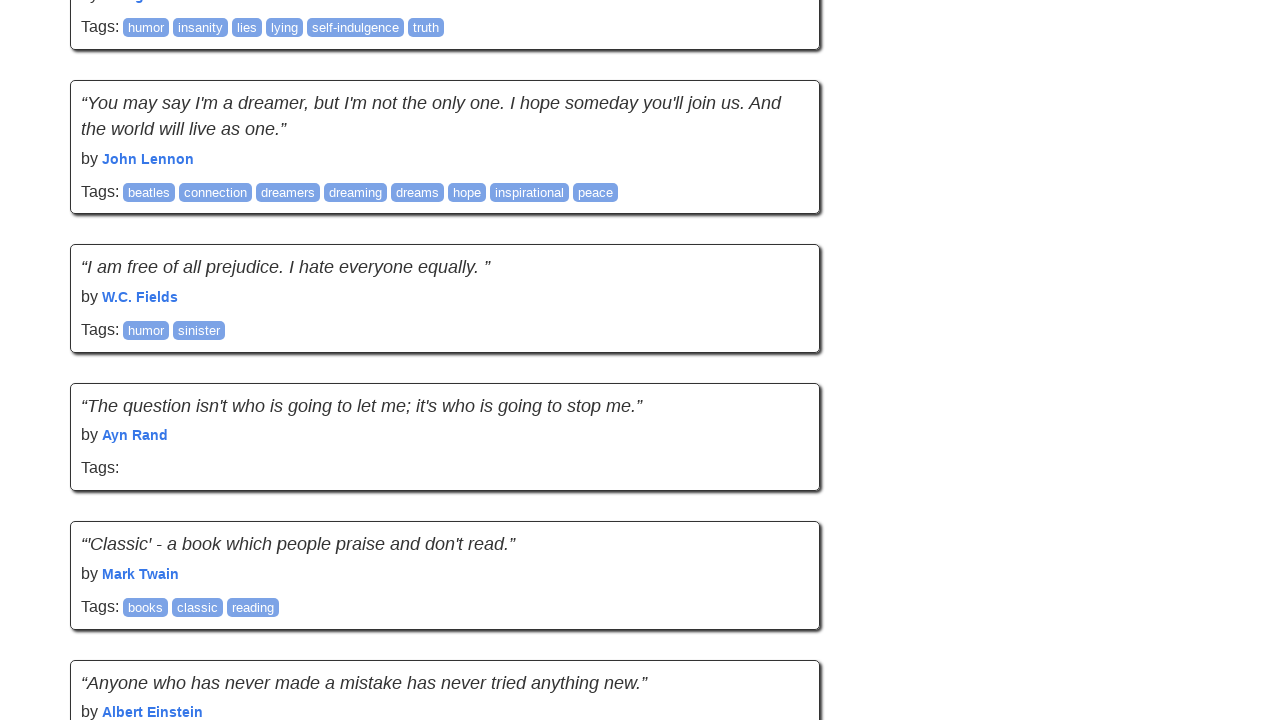

Scrolled to bottom of page (attempt 9)
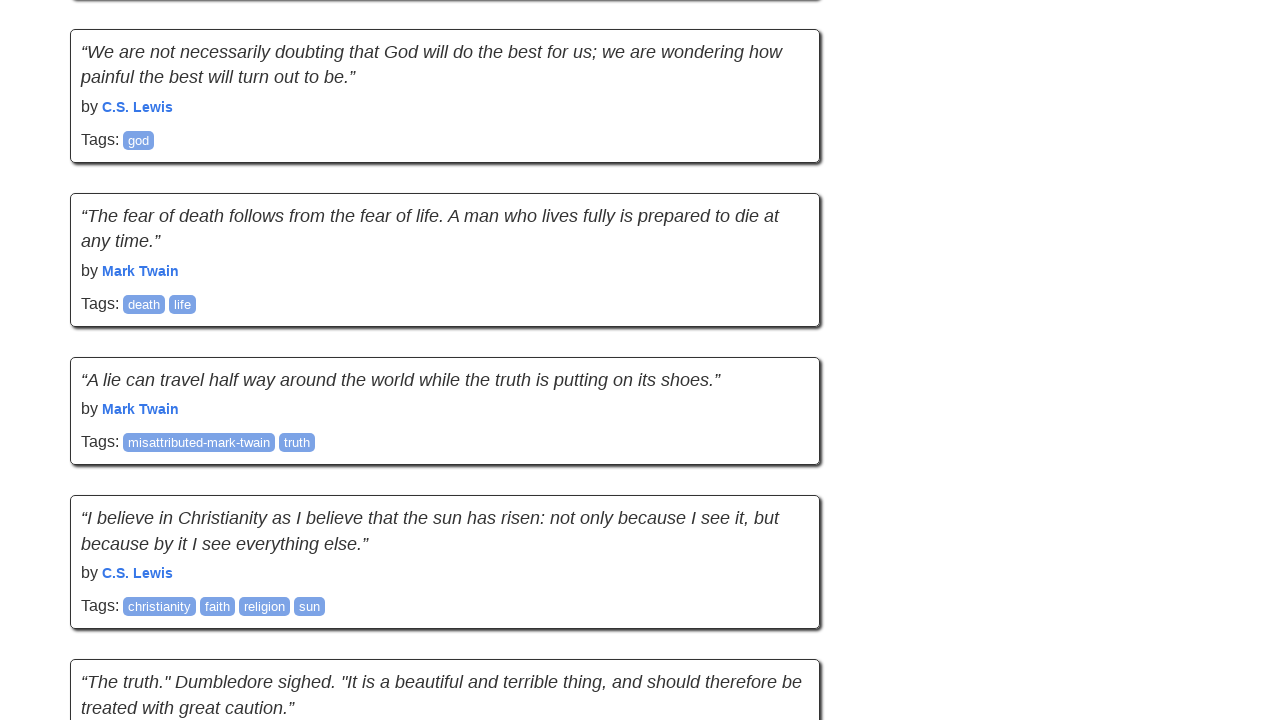

Waited 2 seconds for new content to load
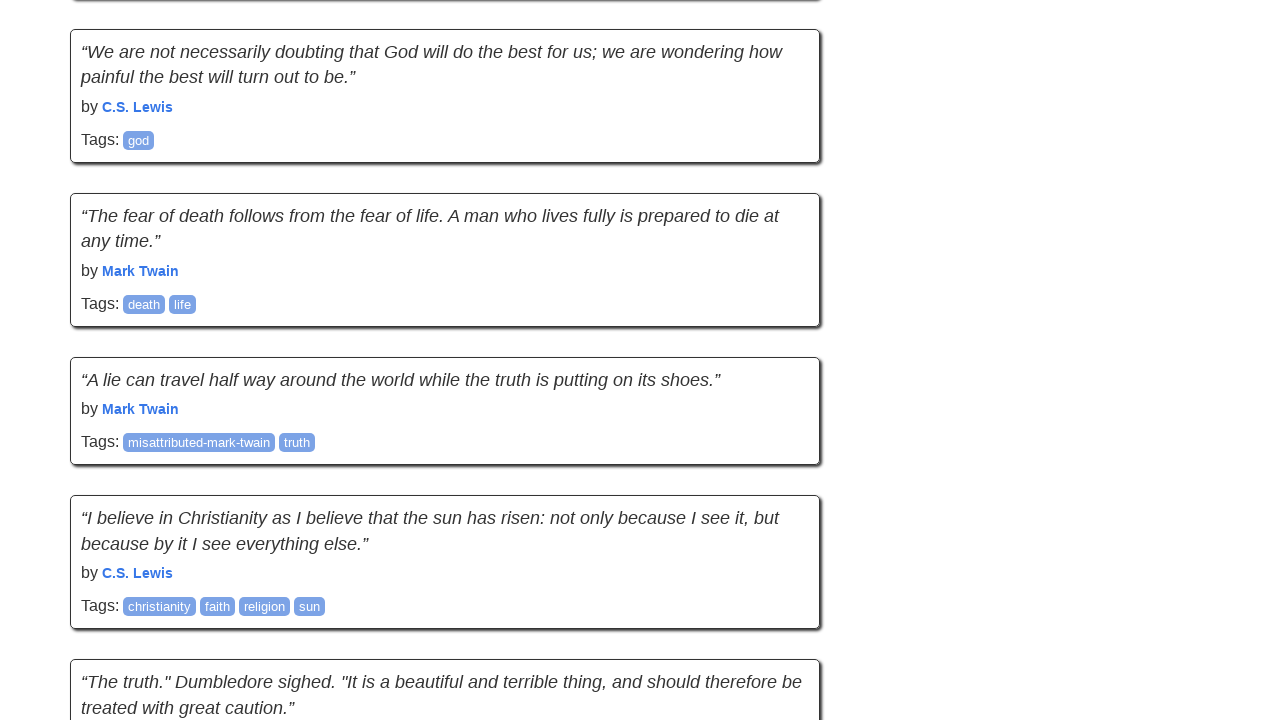

Evaluated new page height after scroll
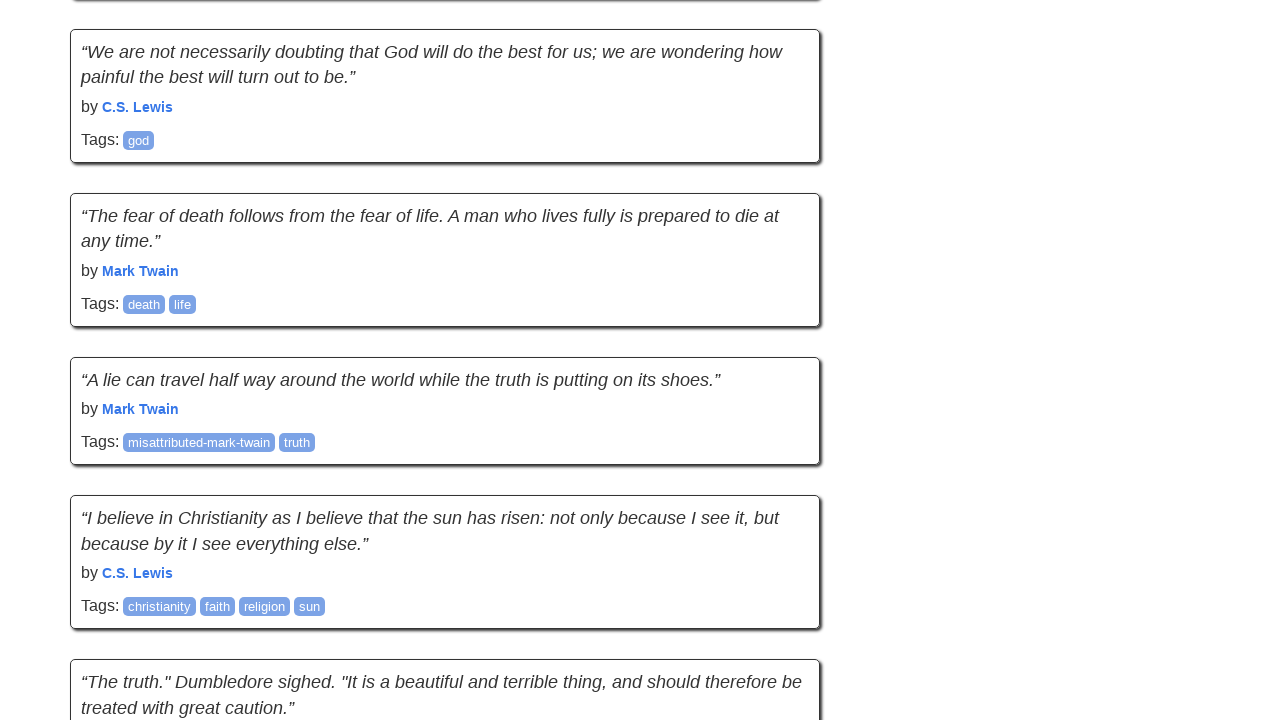

Scrolled to bottom of page (attempt 10)
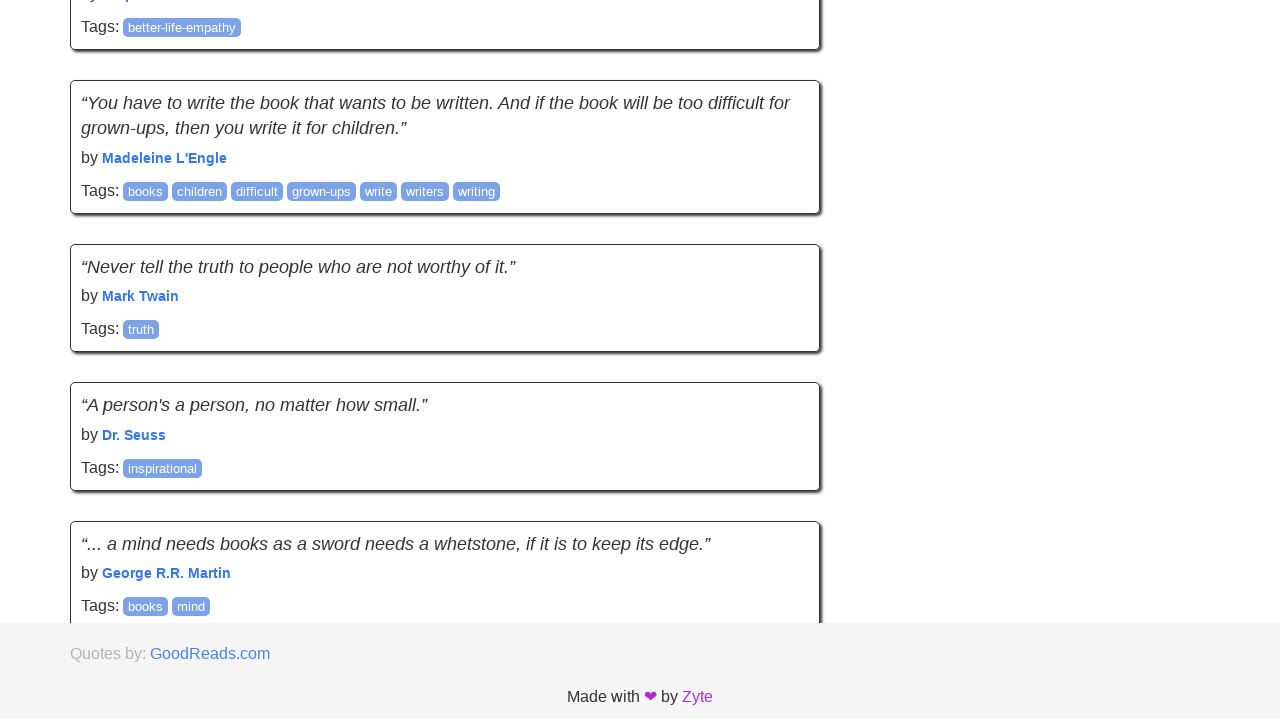

Waited 2 seconds for new content to load
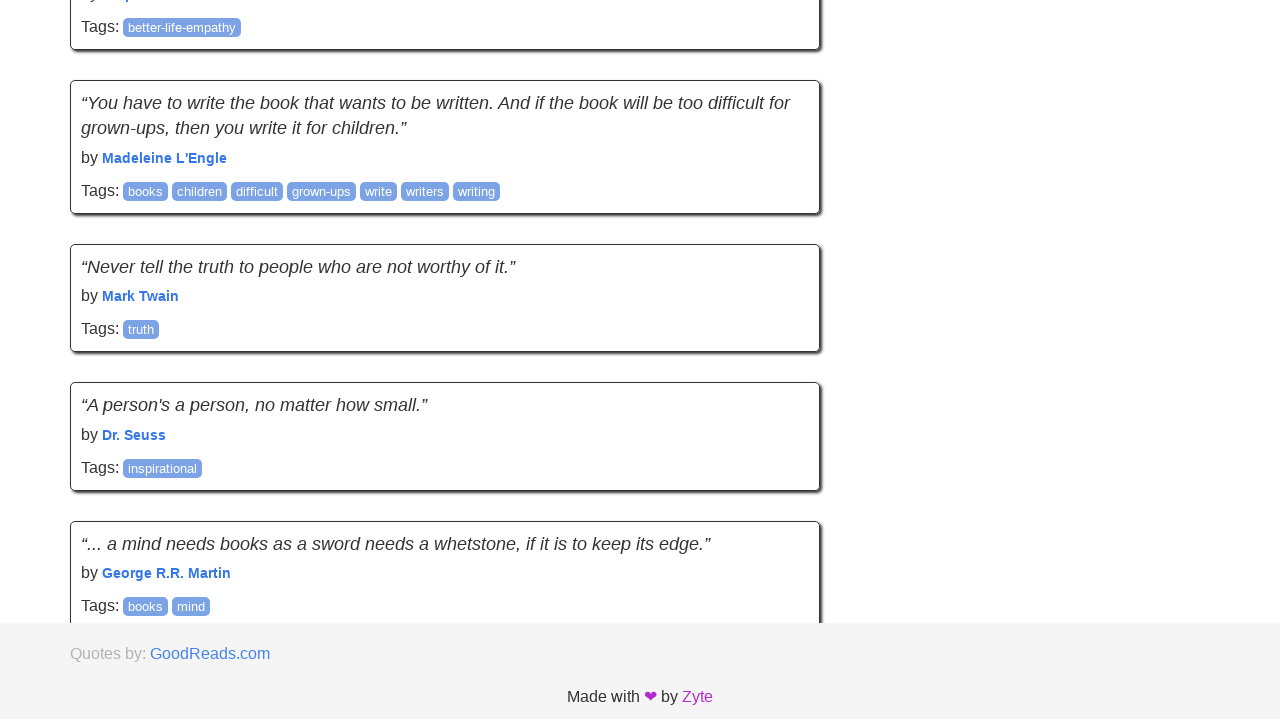

Evaluated new page height after scroll
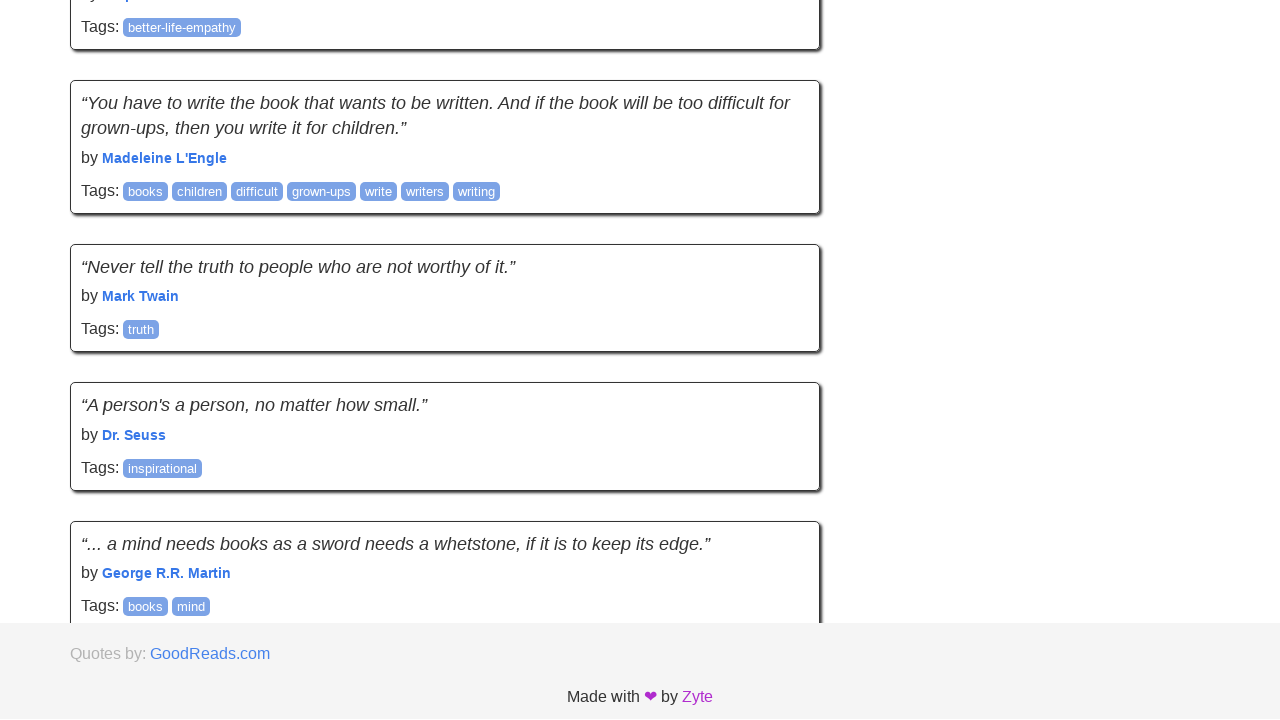

No new content loaded - infinite scroll complete
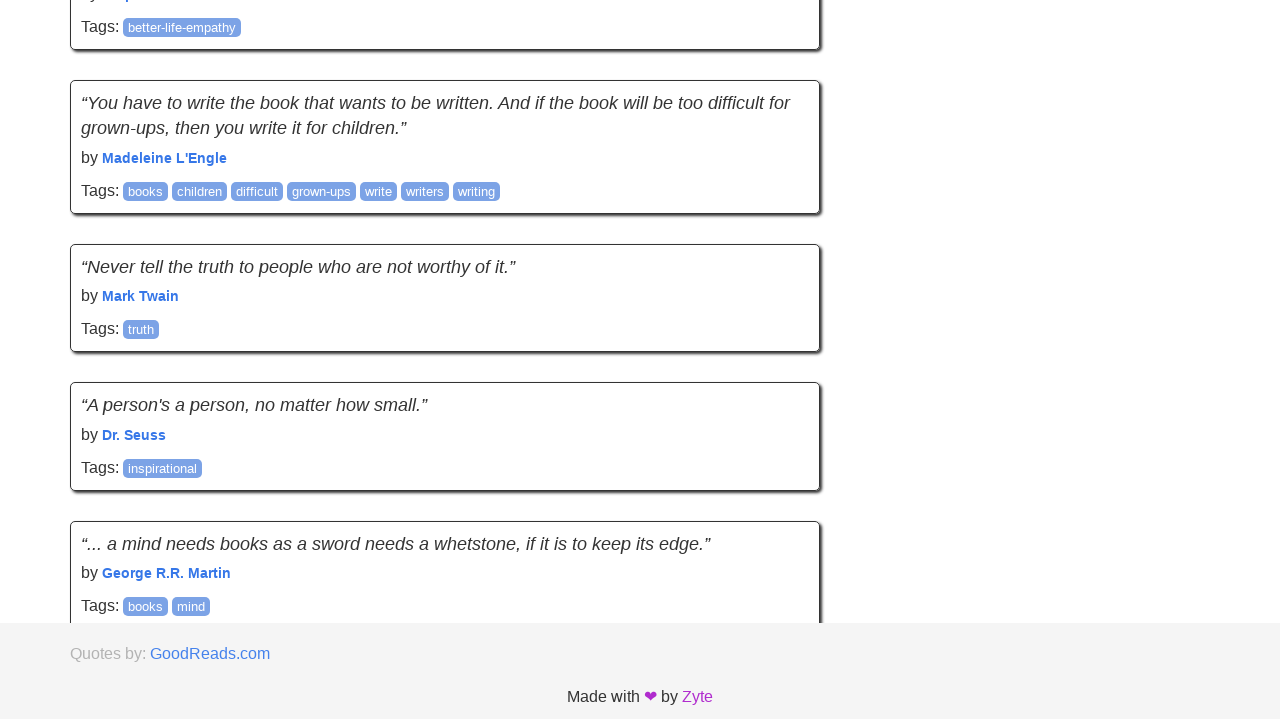

Verified quote text elements are present after scrolling
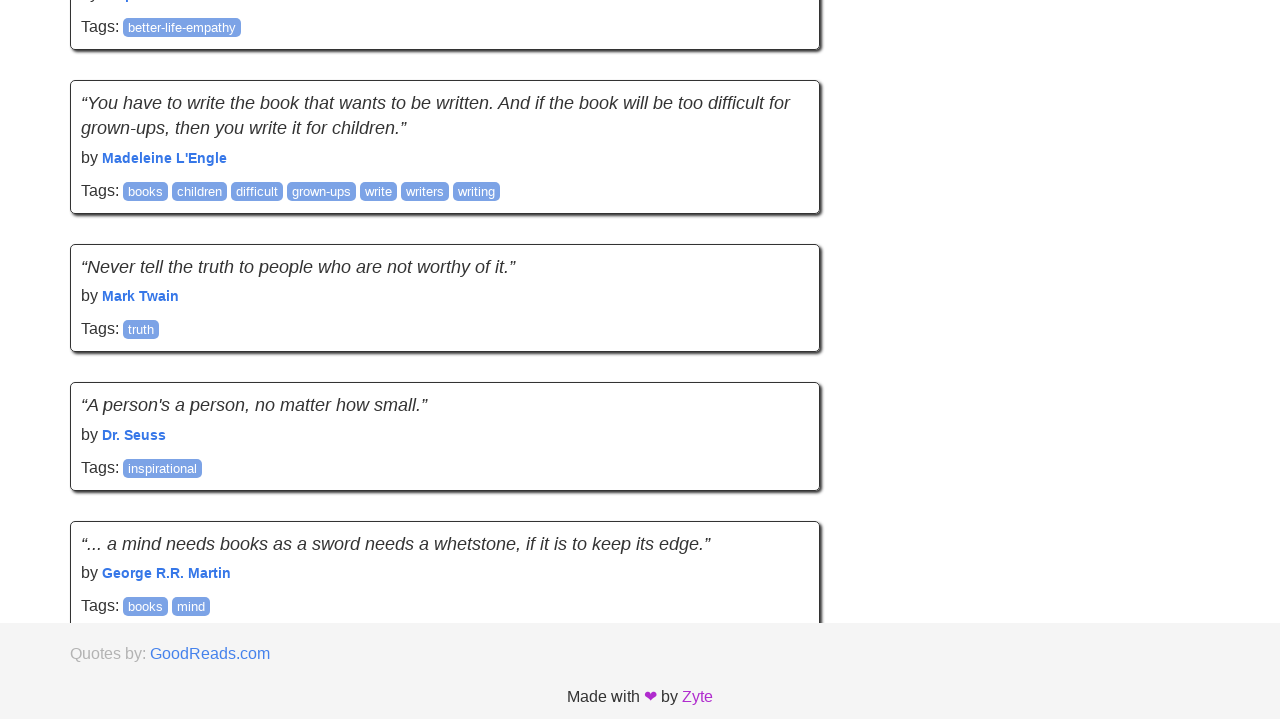

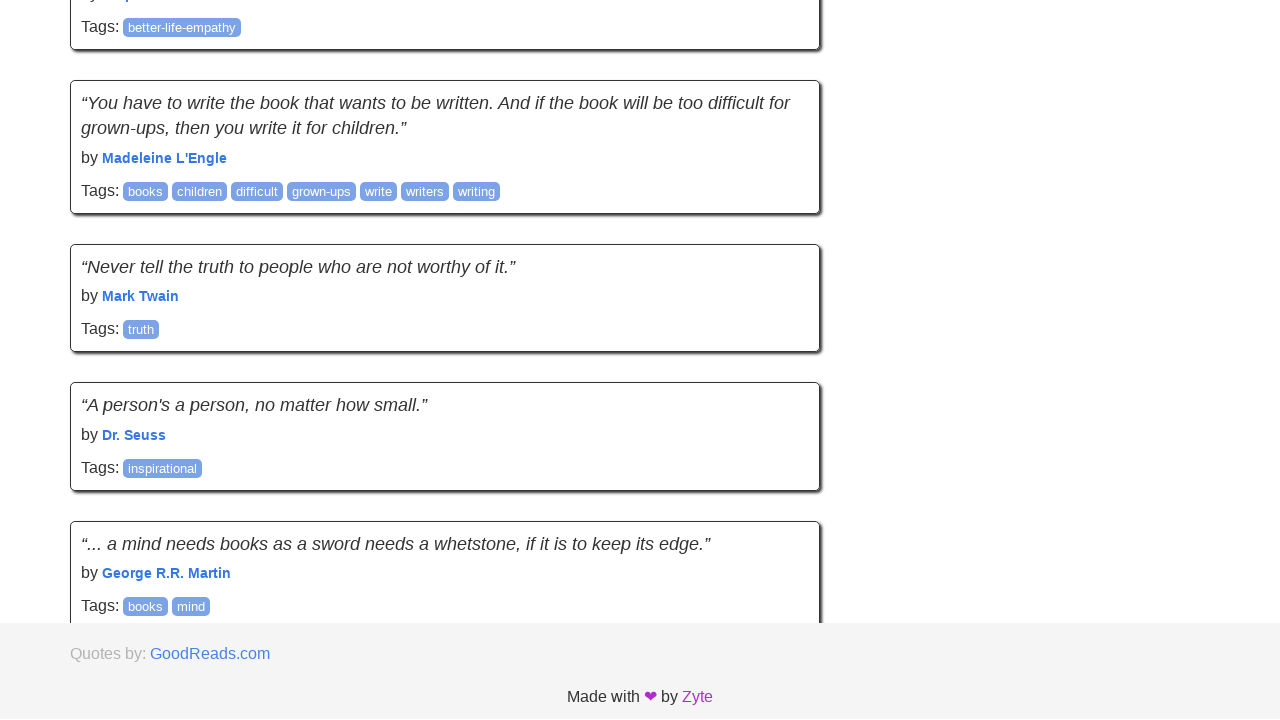